Navigates to an Angular practice website and clicks on the shop link to access the shop section.

Starting URL: https://rahulshettyacademy.com/angularpractice/

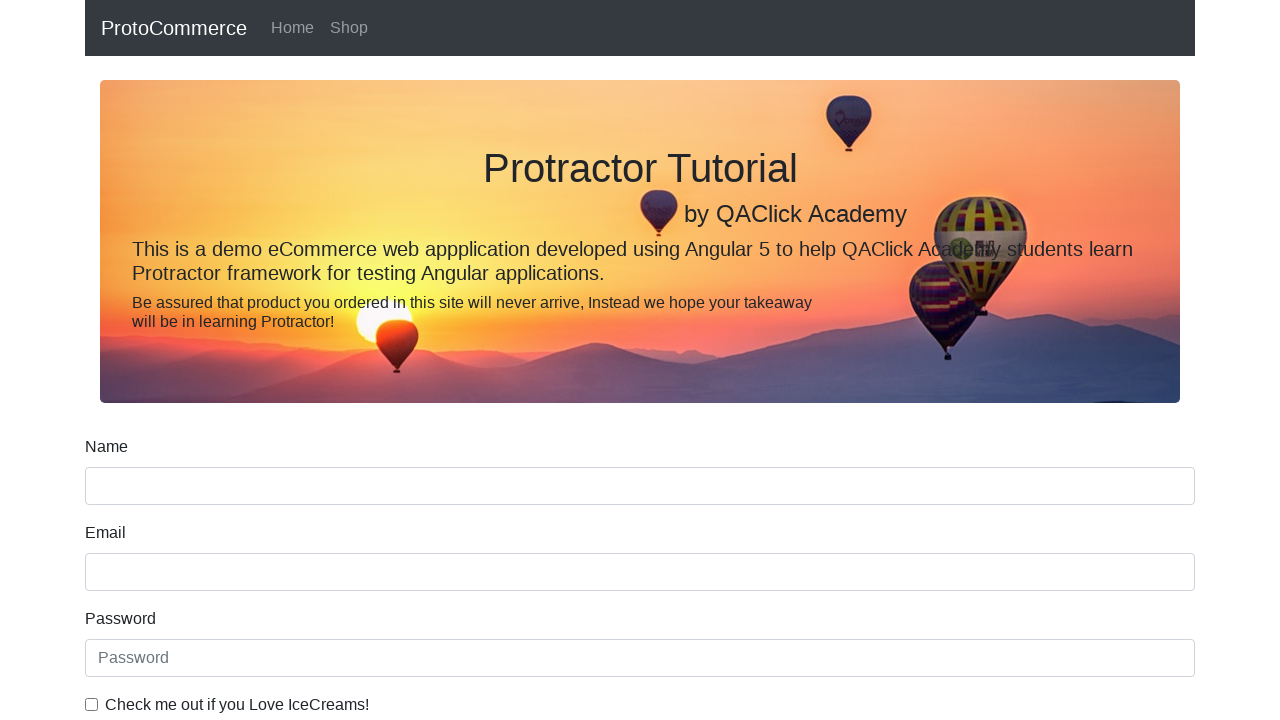

Navigated to Angular practice website
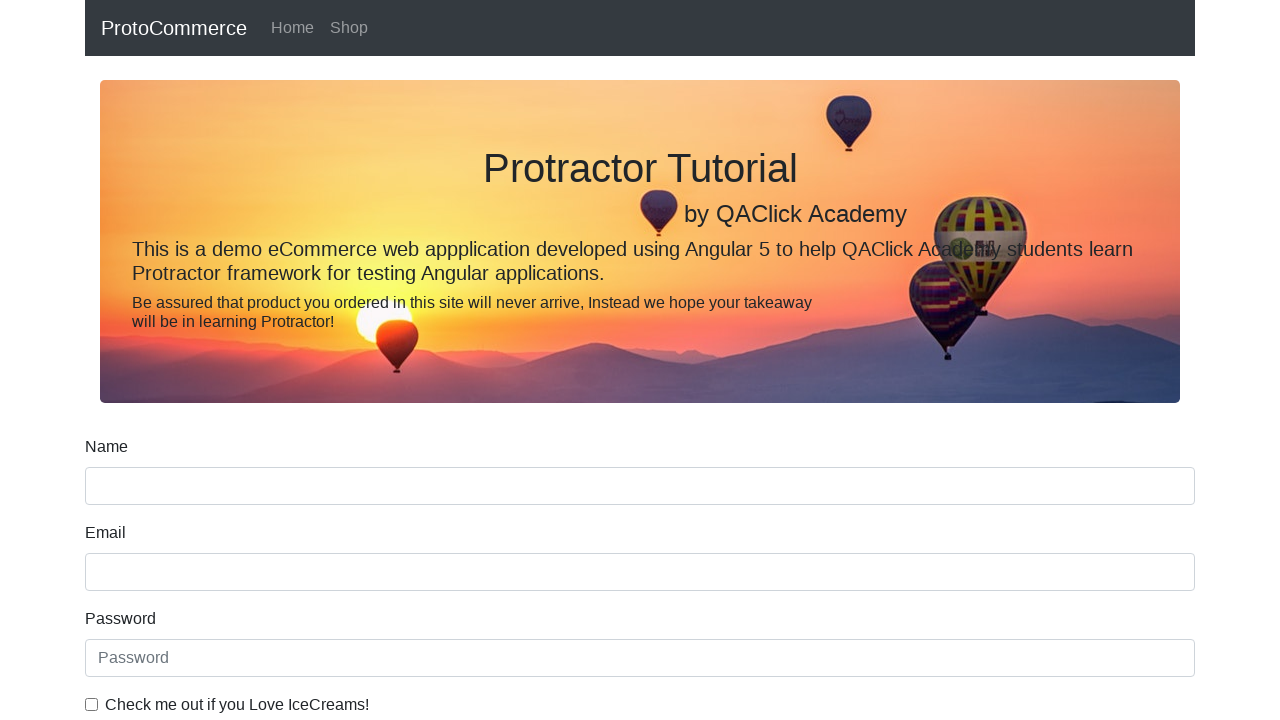

Clicked on the shop link to access shop section at (349, 28) on a[href*='shop']
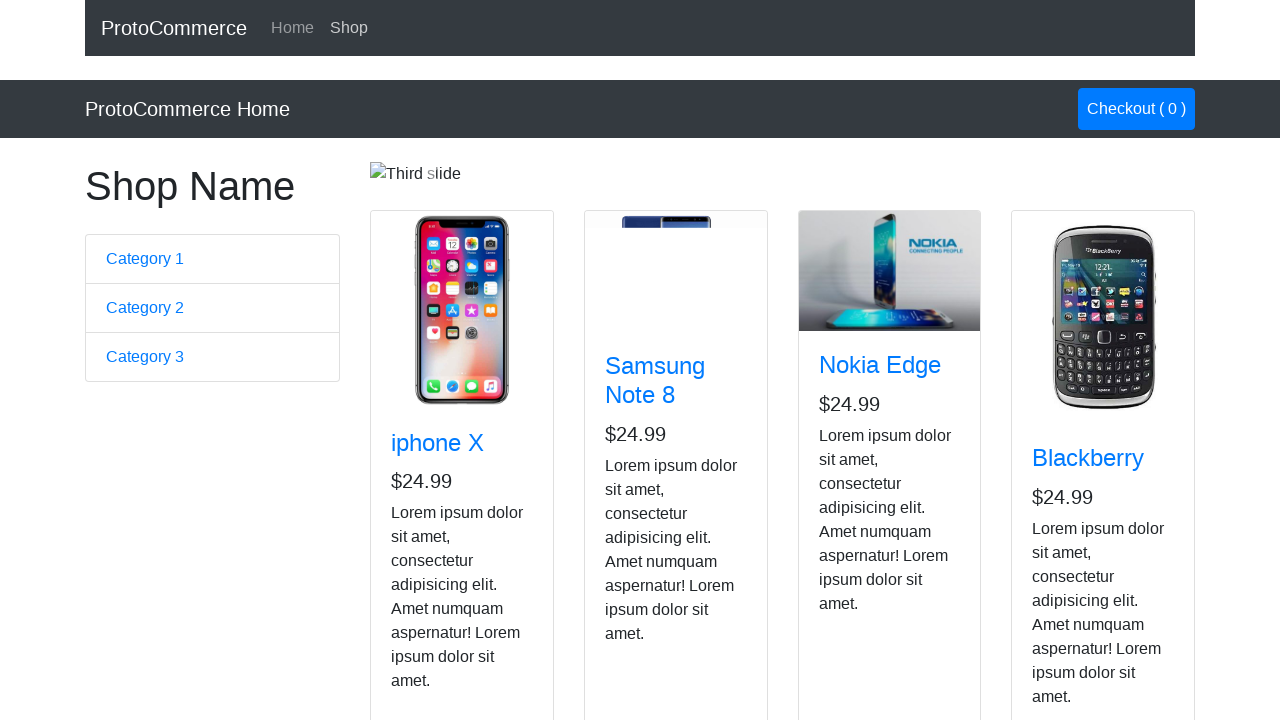

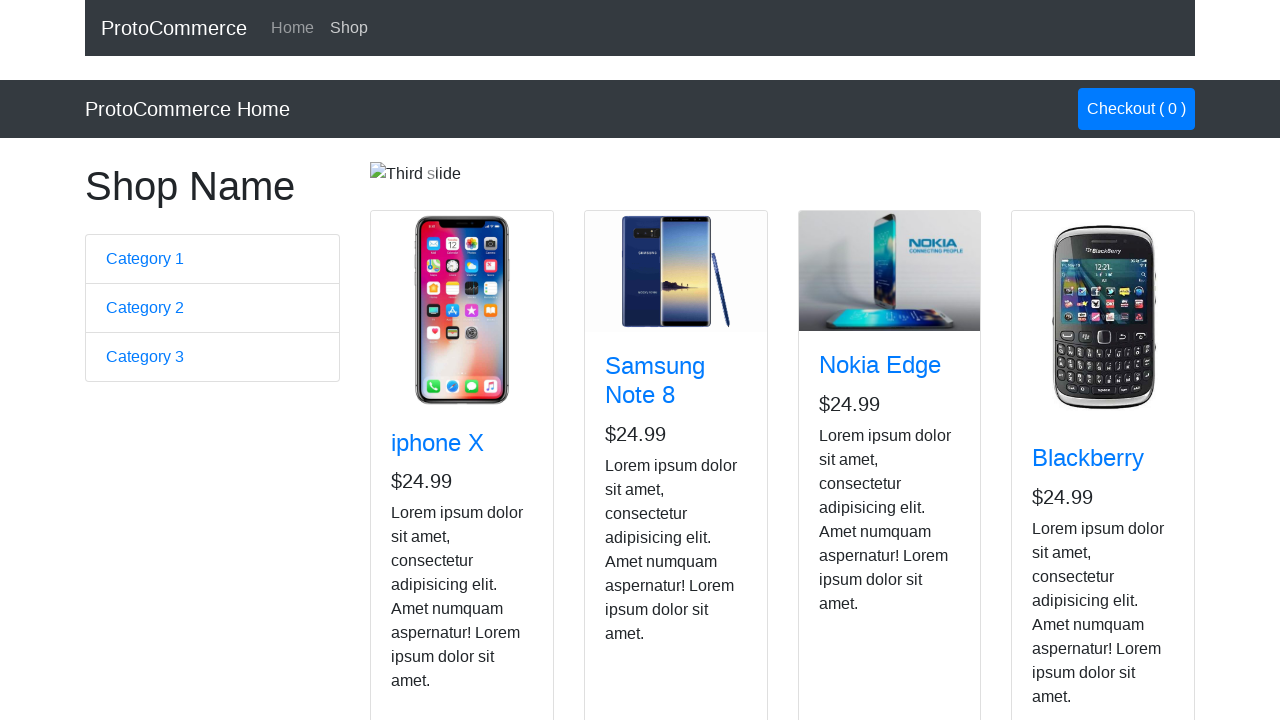